Tests auto-suggestive dropdown functionality by typing a partial country name, selecting from suggestions, interacting with checkboxes, date pickers, and trip type radio buttons on a flight booking practice page.

Starting URL: https://rahulshettyacademy.com/dropdownsPractise/

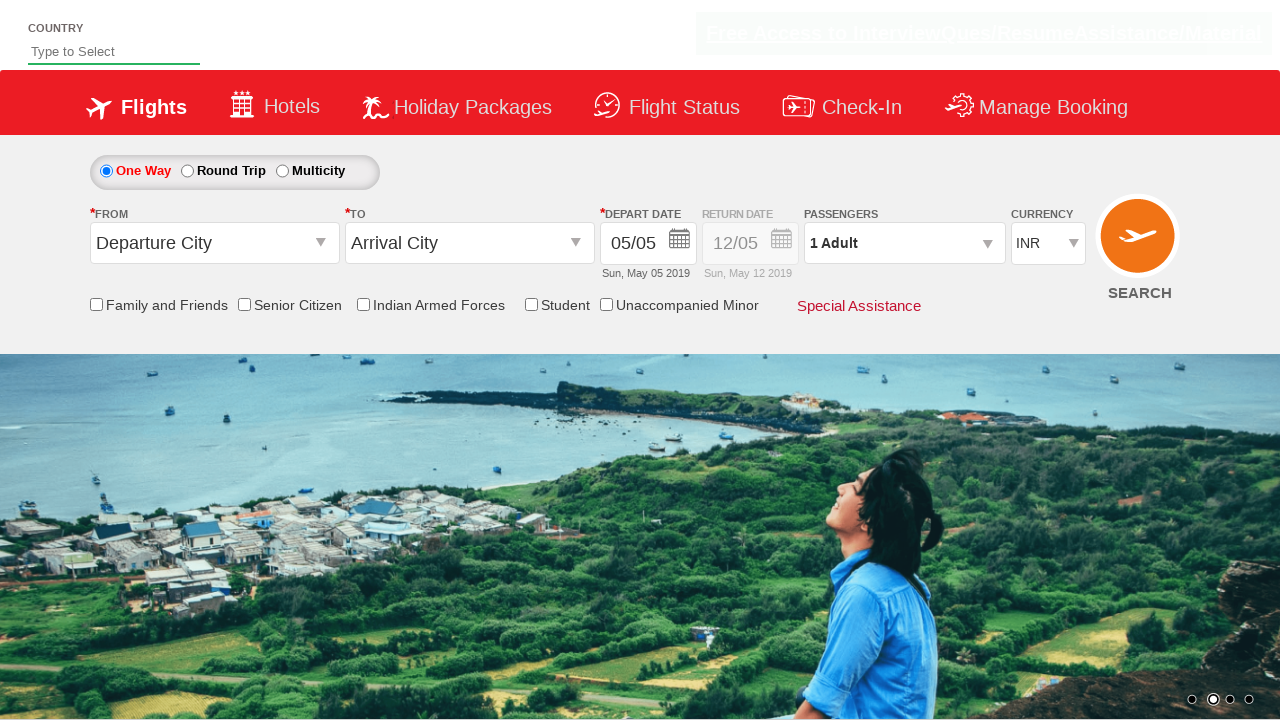

Typed 'ja' in auto-suggest field to trigger country suggestions on #autosuggest
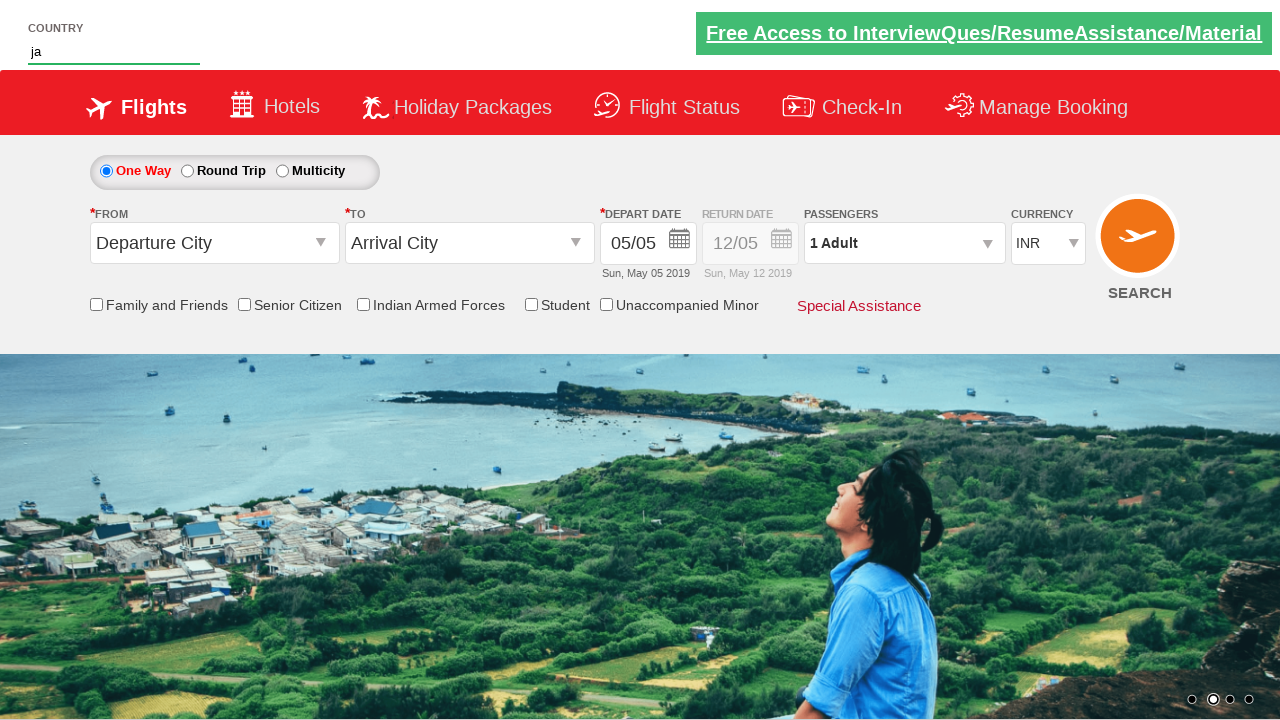

Auto-suggest dropdown appeared with country suggestions
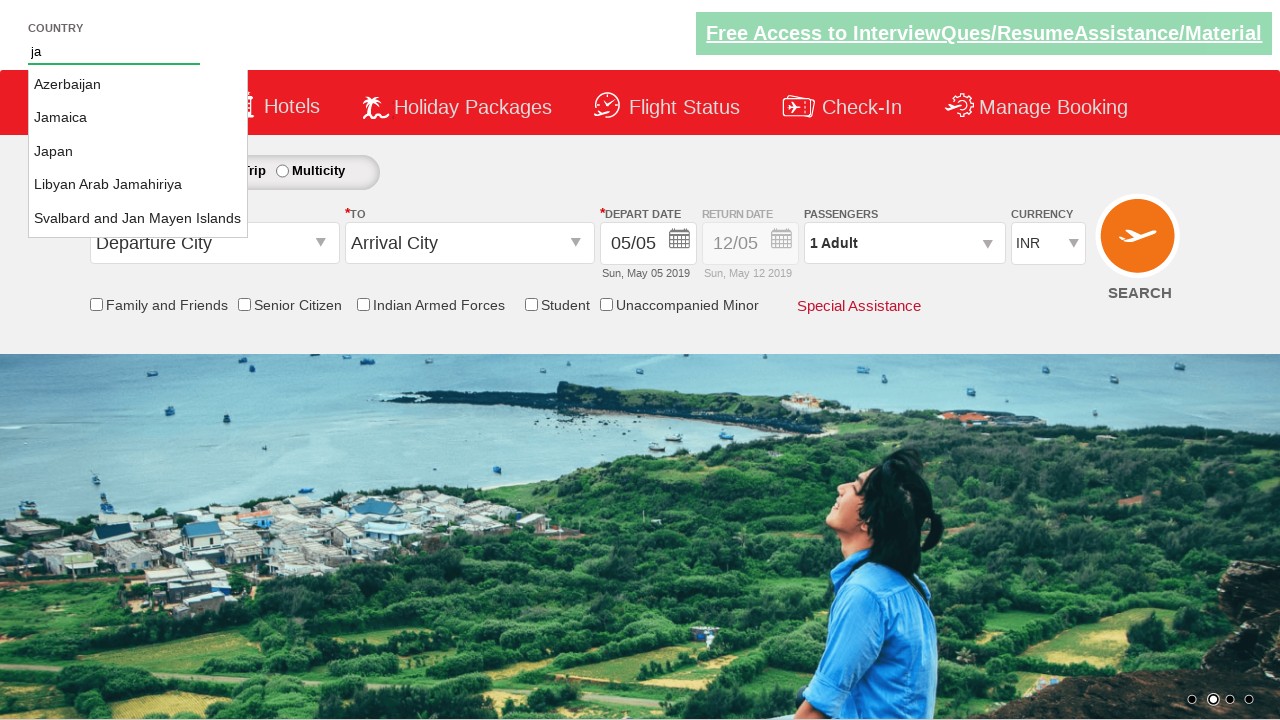

Selected 'Japan' from auto-suggest dropdown at (138, 152) on li.ui-menu-item a:has-text('Japan')
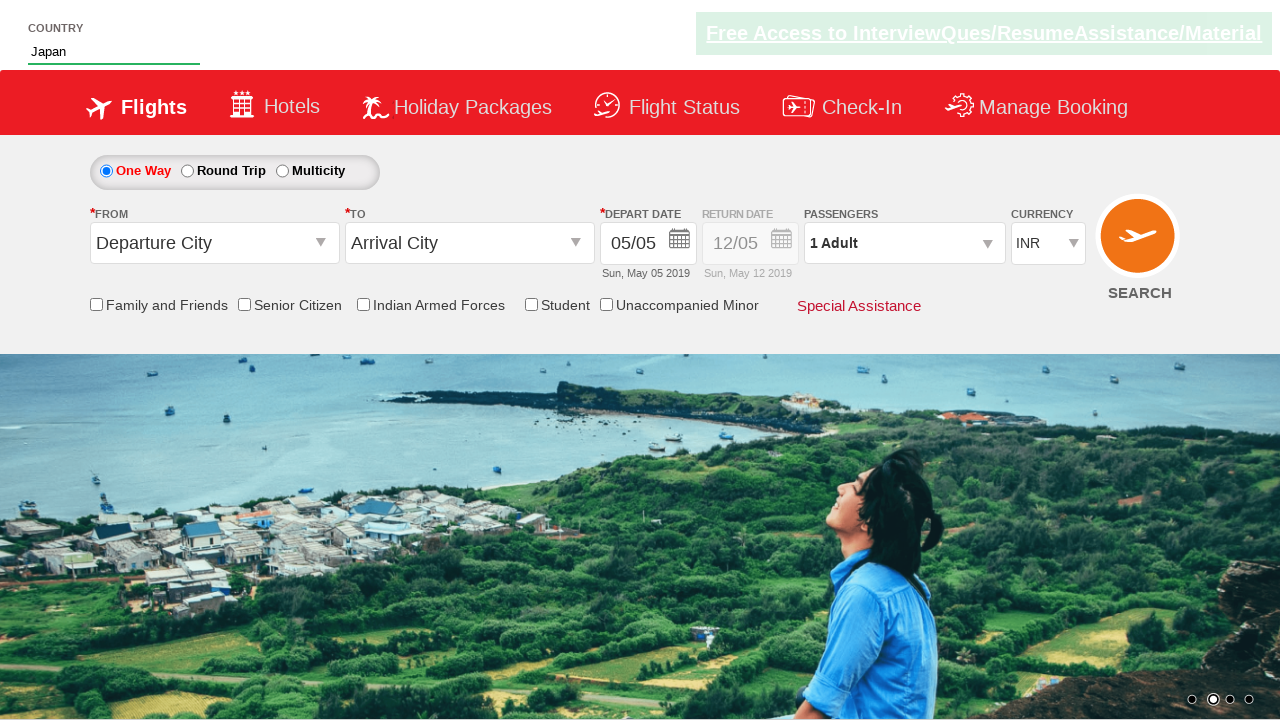

Clicked 'Friends and Family' checkbox at (96, 304) on input[id*='friendsandfamily']
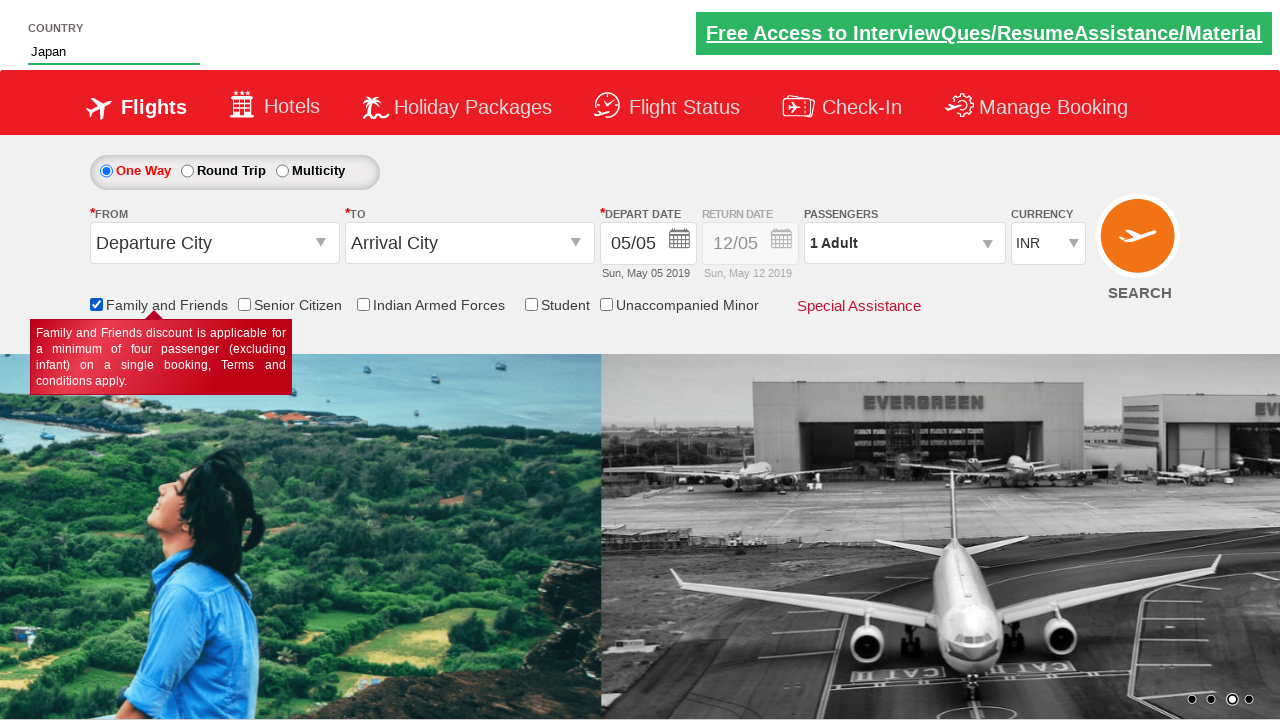

Clicked departure date field to open date picker at (648, 244) on #ctl00_mainContent_view_date1
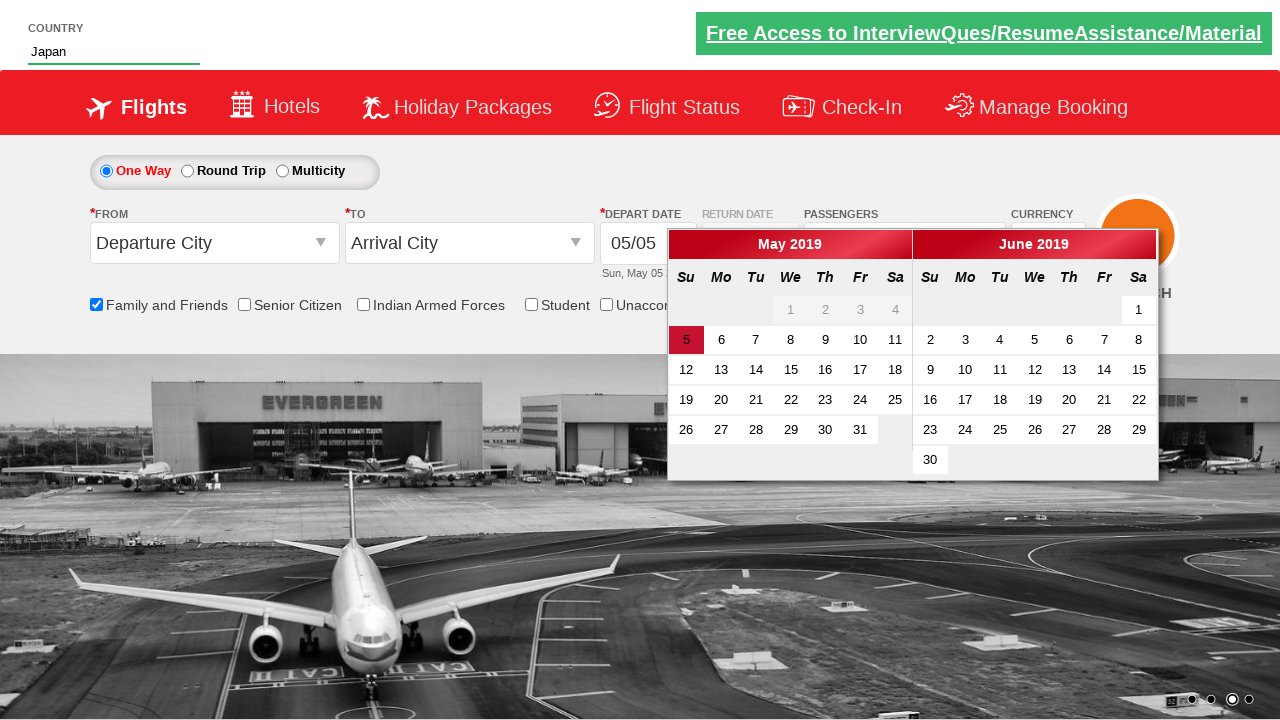

Date picker loaded and current date is highlighted
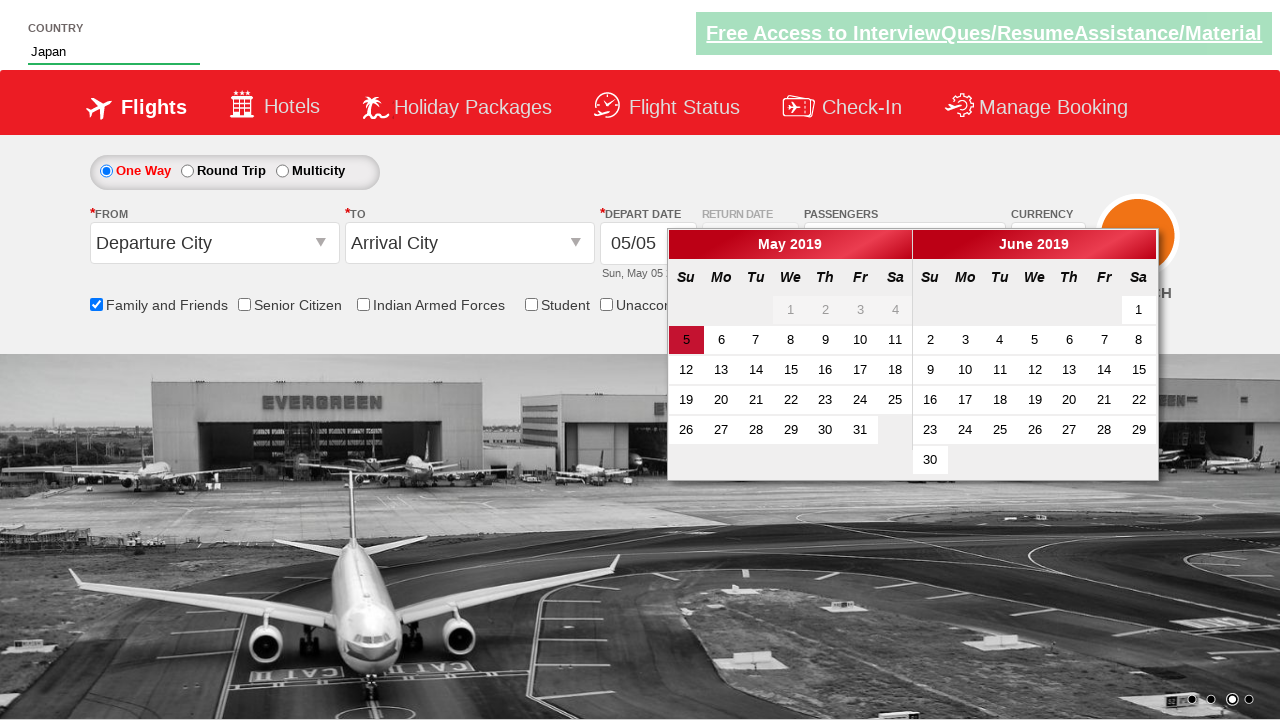

Selected current date from date picker at (686, 340) on .ui-state-default.ui-state-active
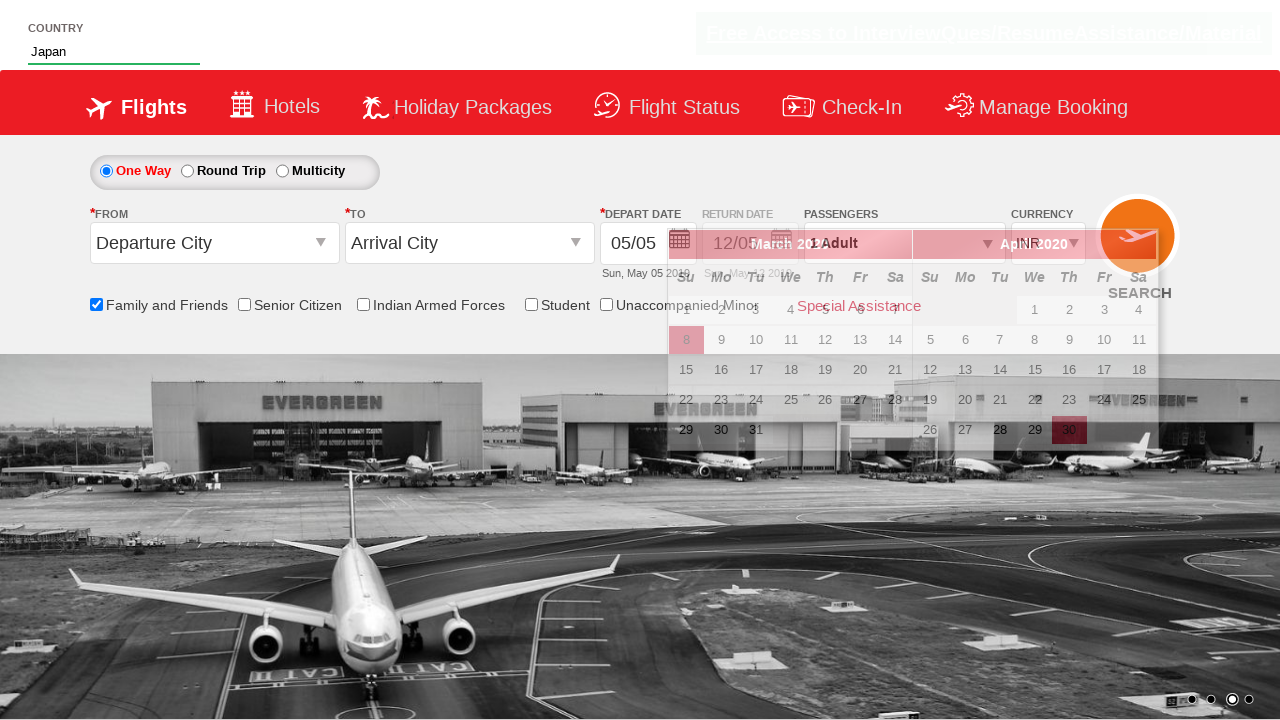

Selected 'Round Trip' radio button at (187, 171) on #ctl00_mainContent_rbtnl_Trip_1
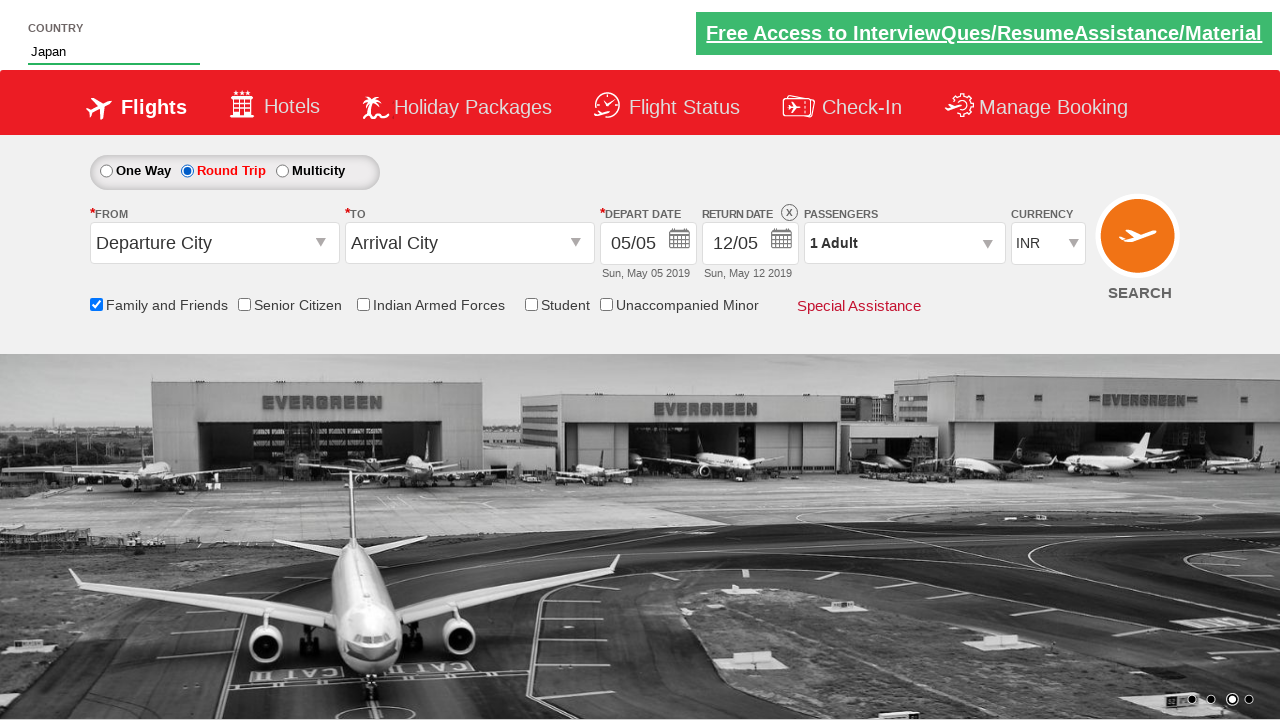

Retrieved style attribute of return date section
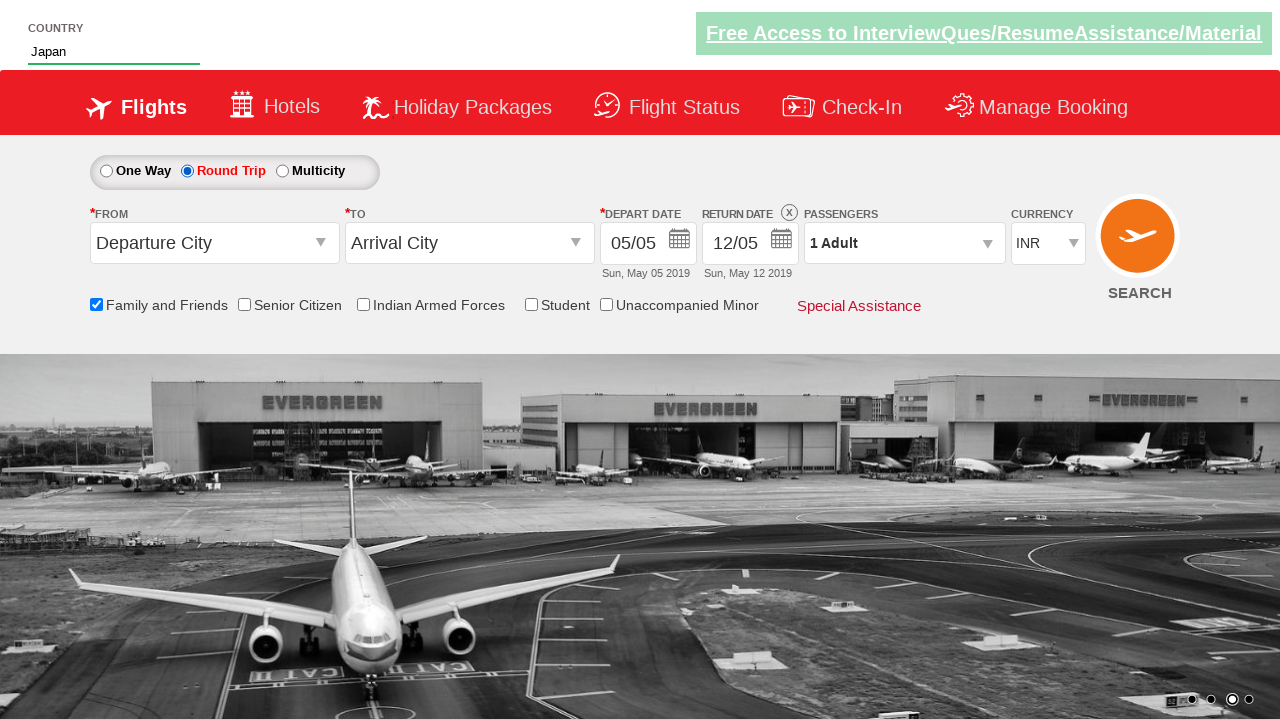

Verified that return date section is enabled
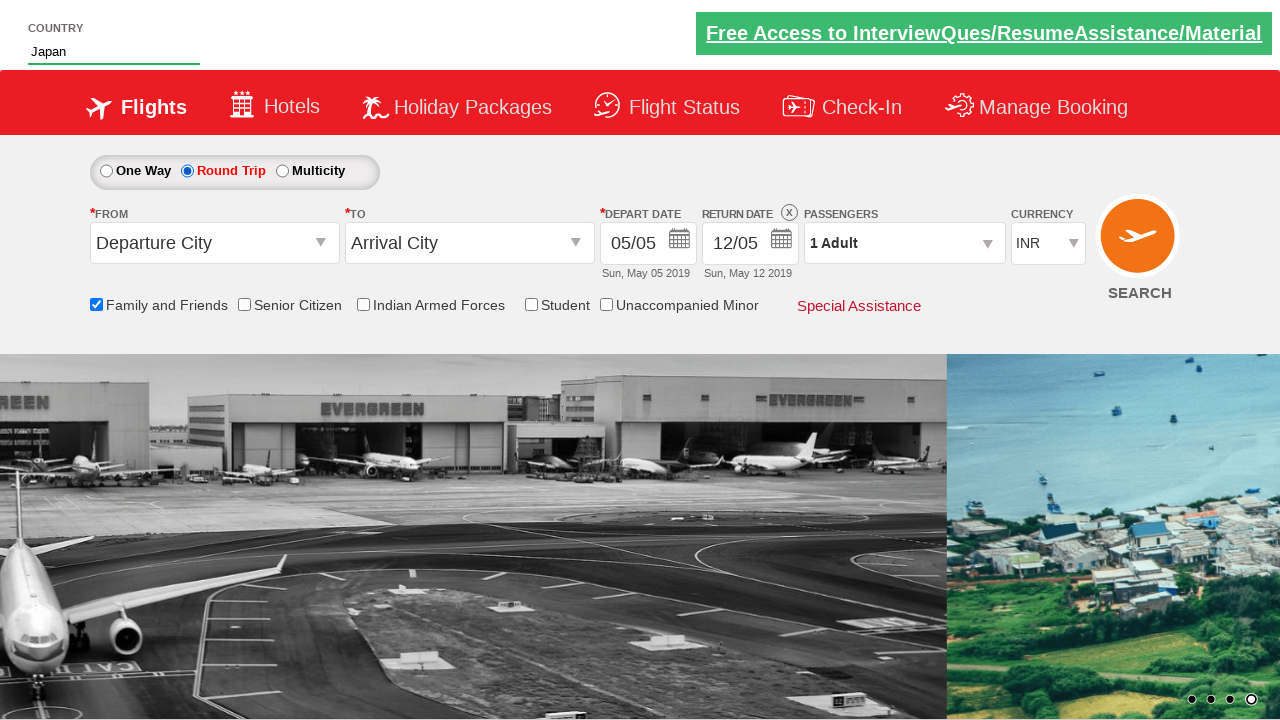

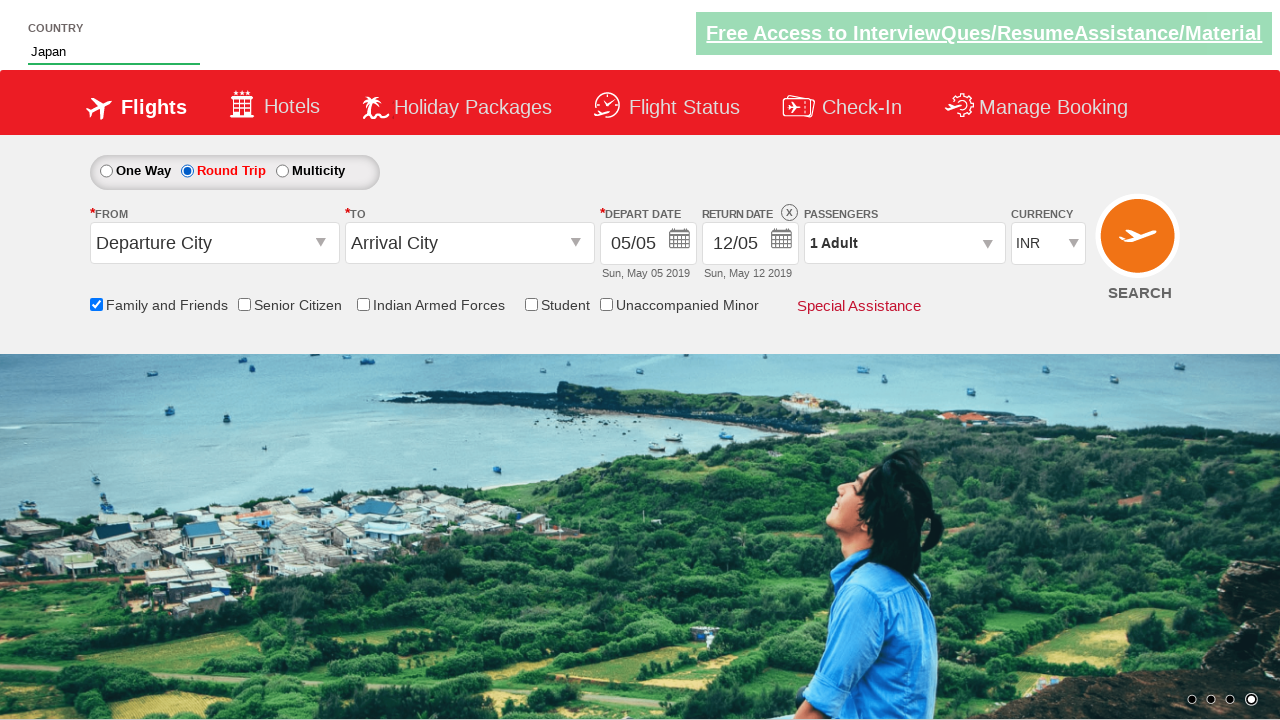